Tests multi-tab navigation by opening multiple Myntra shop sections in different tabs and switching between them

Starting URL: https://www.myntra.com/

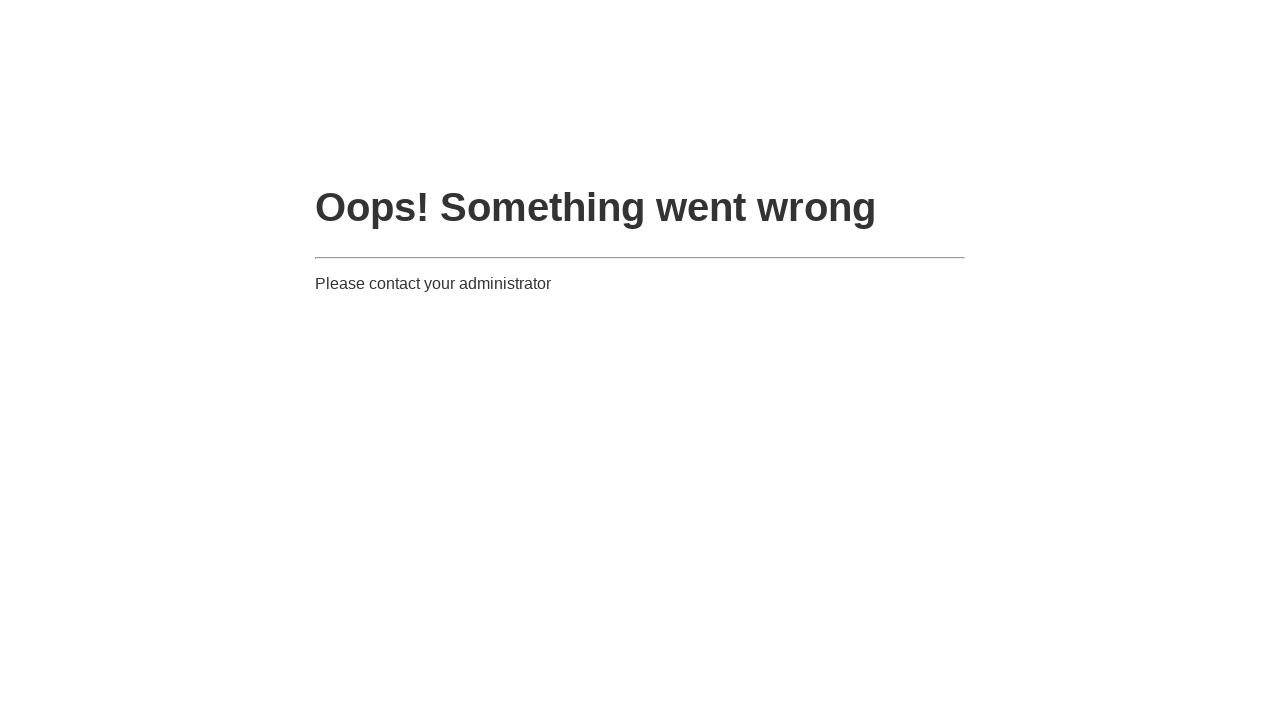

Created new page context for men's section
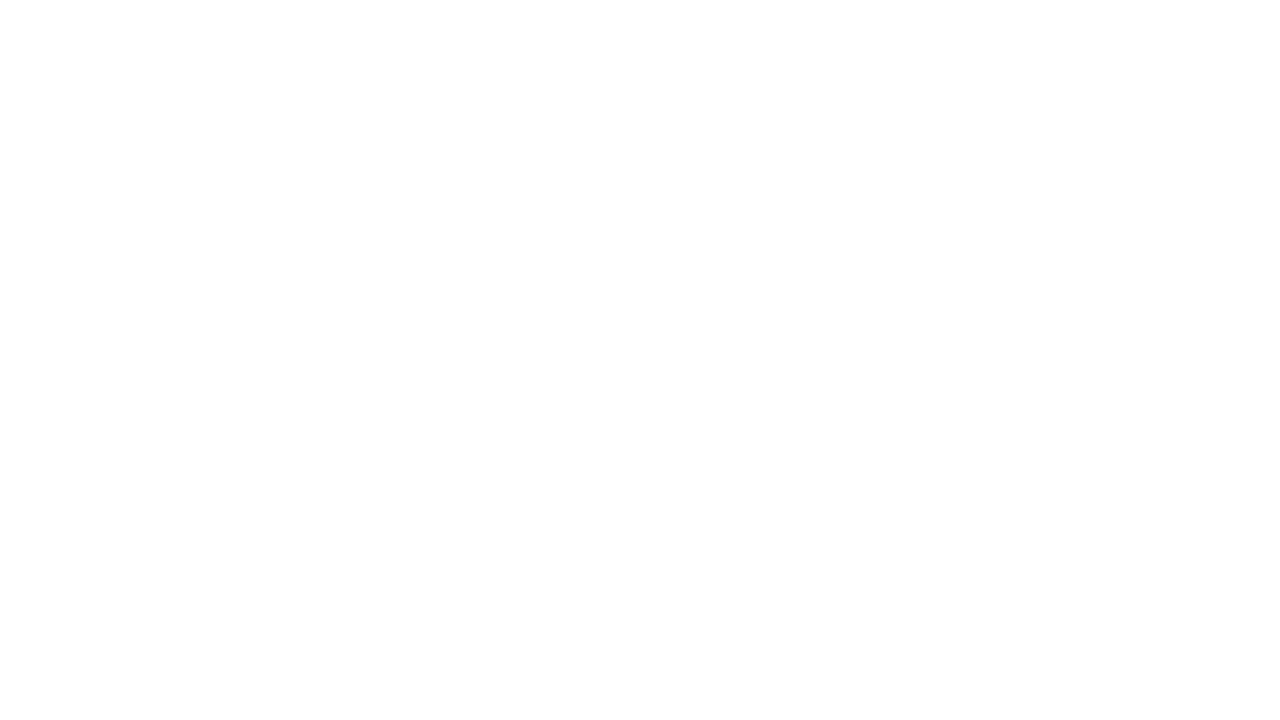

Navigated to Myntra men's shop section
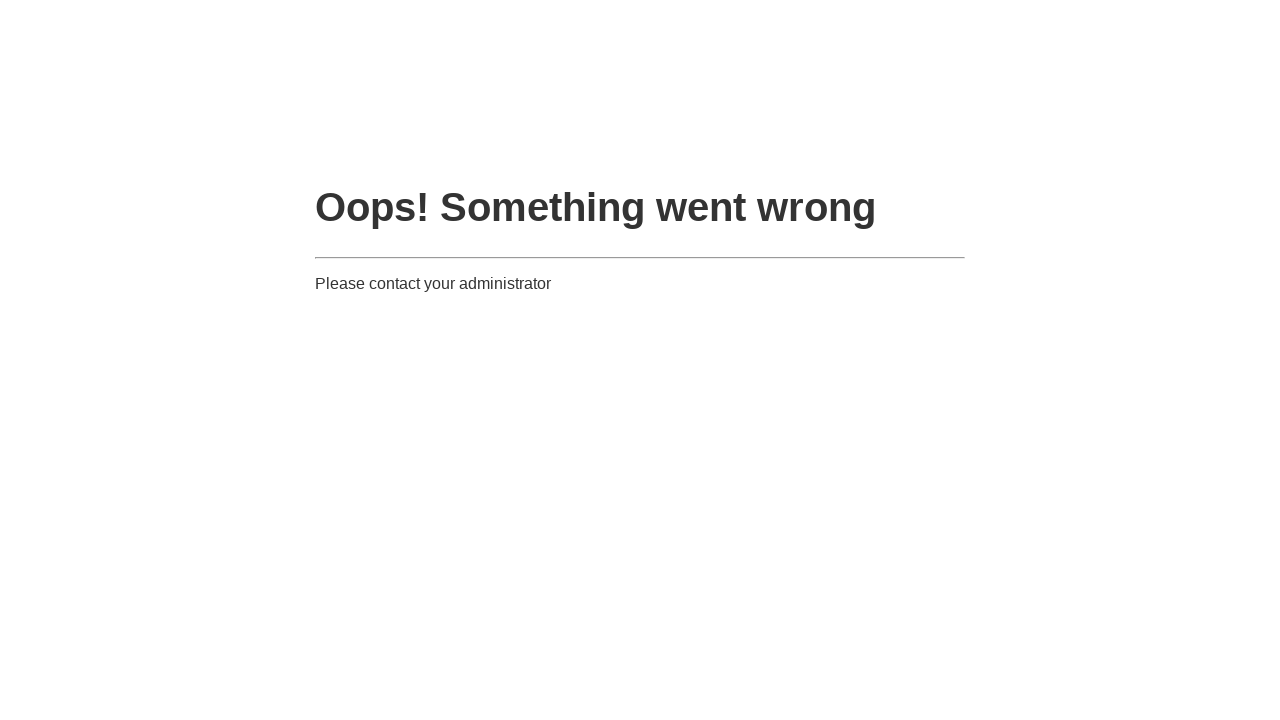

Created new page context for women's section
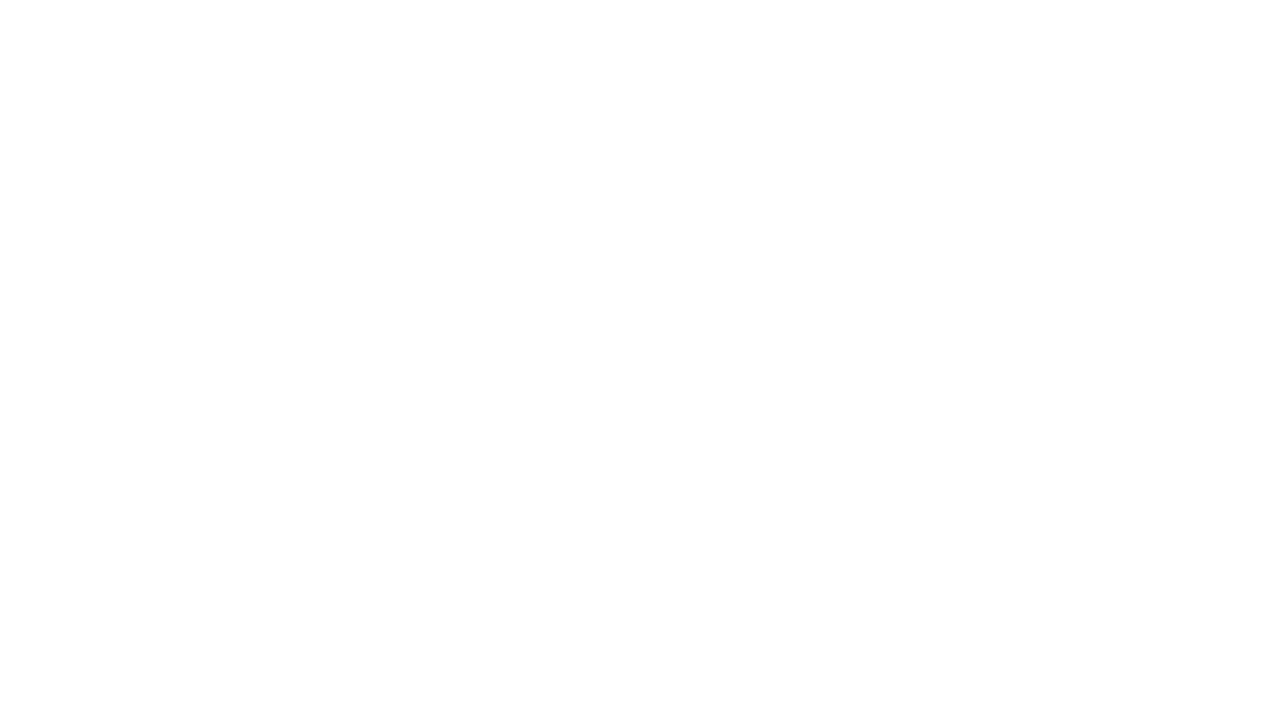

Navigated to Myntra women's shop section
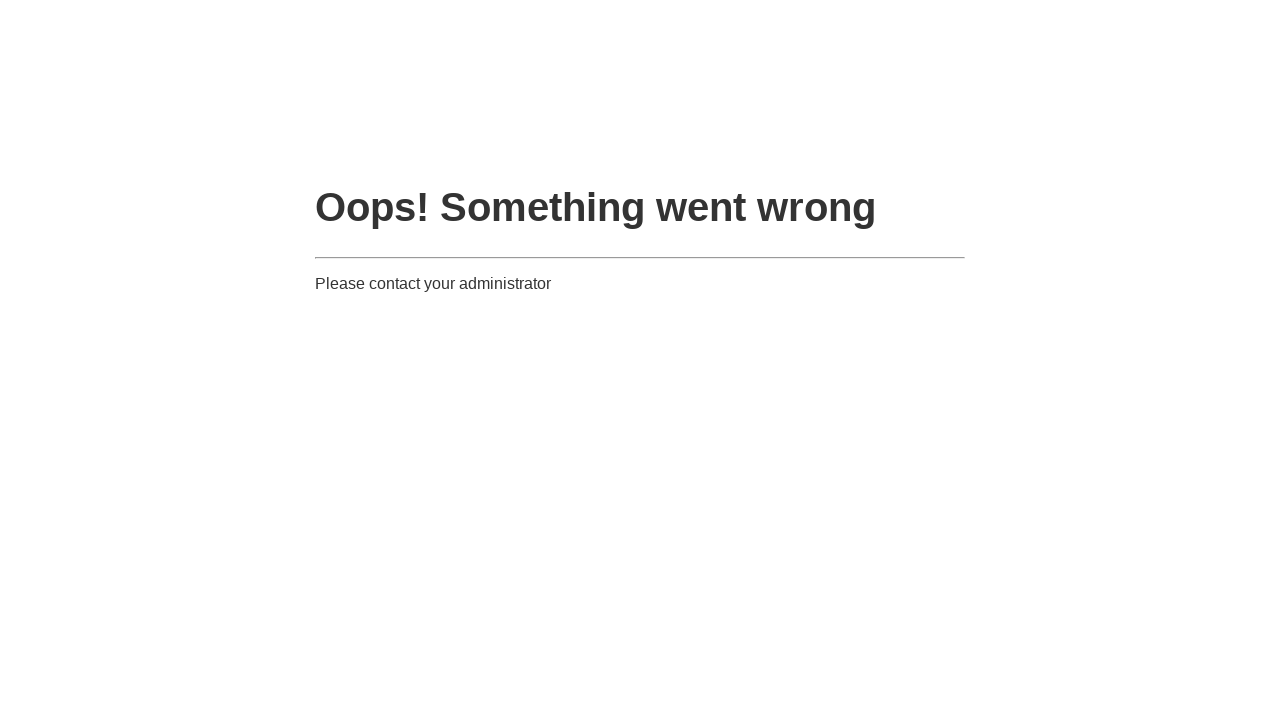

Created new page context for kids' section
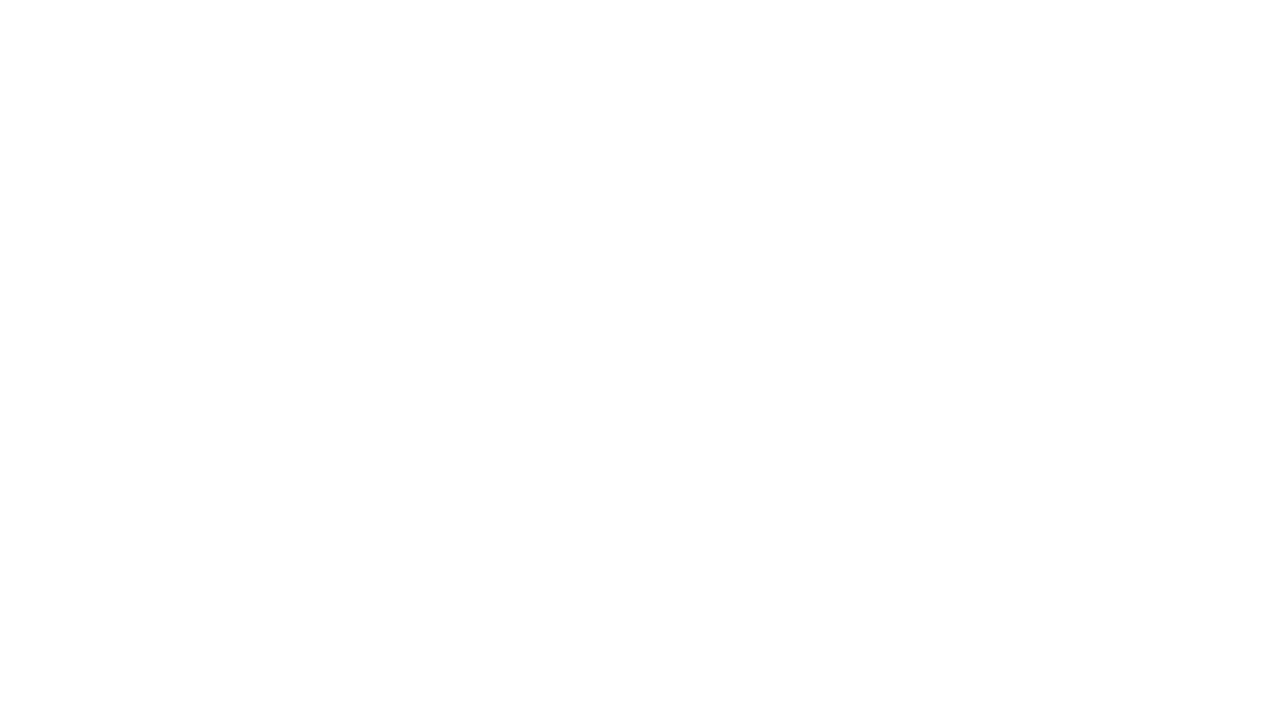

Navigated to Myntra kids' shop section
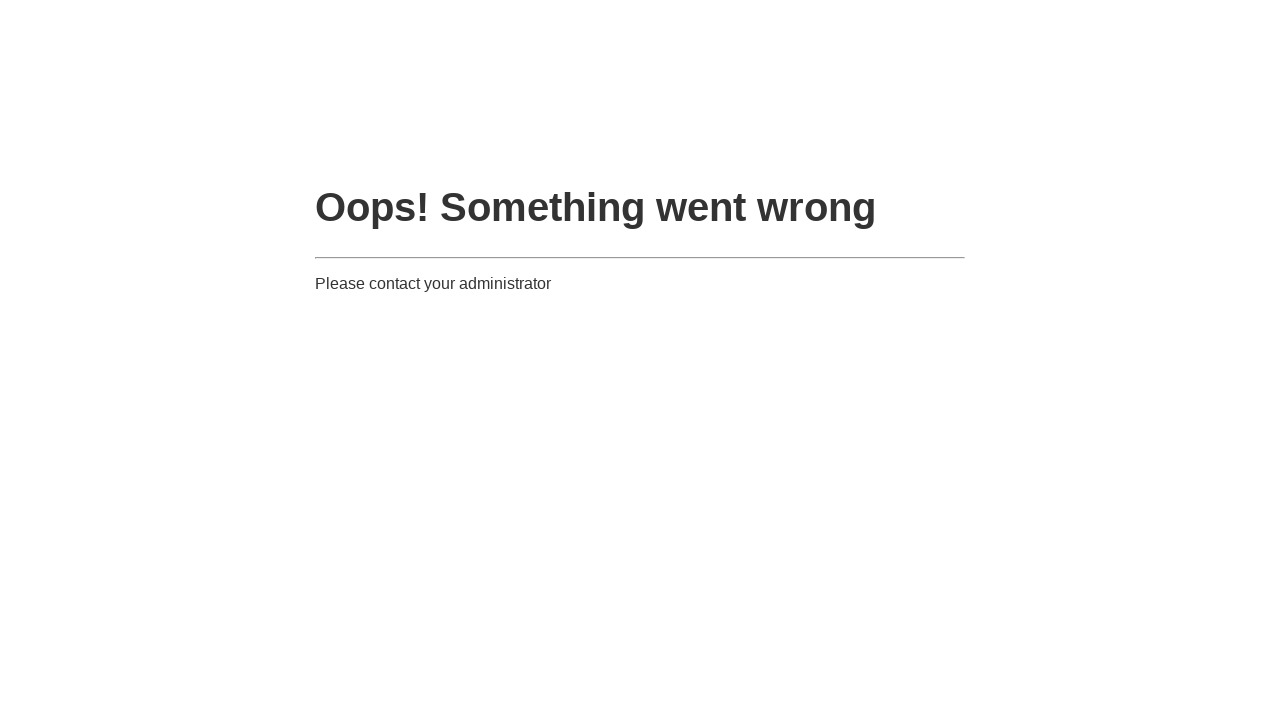

Retrieved all open pages from browser context
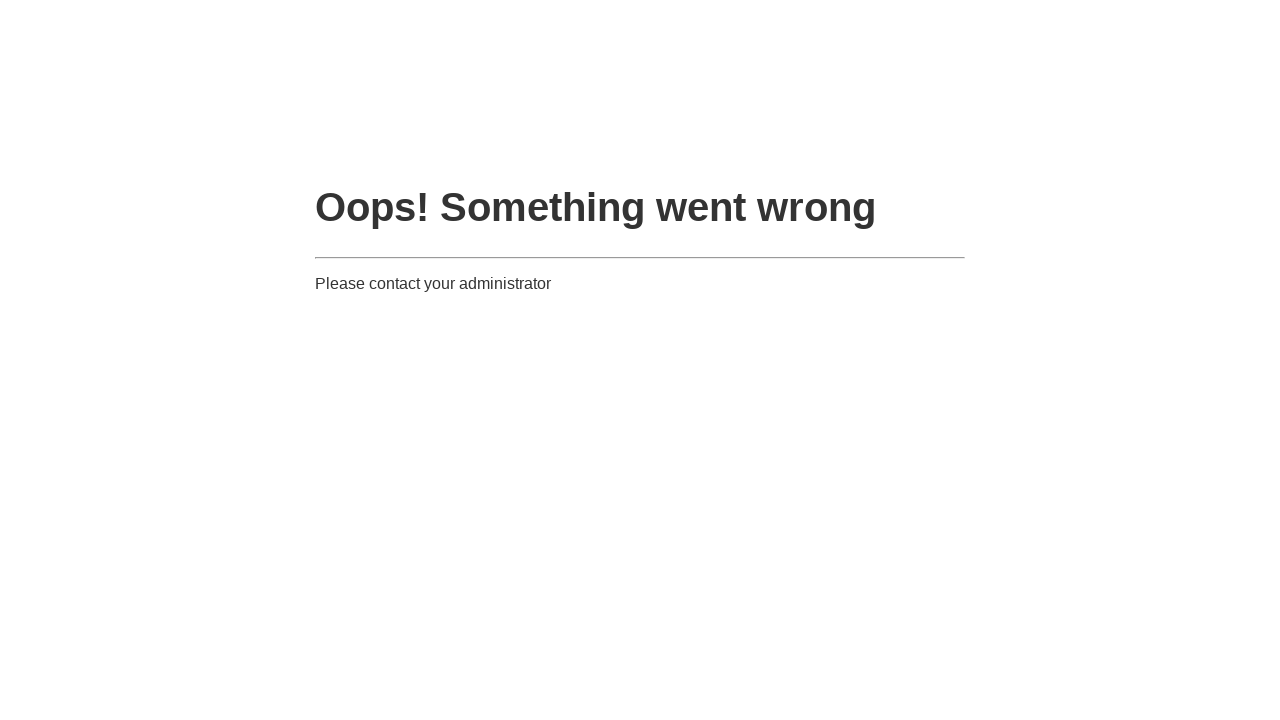

Switched to a shop section tab
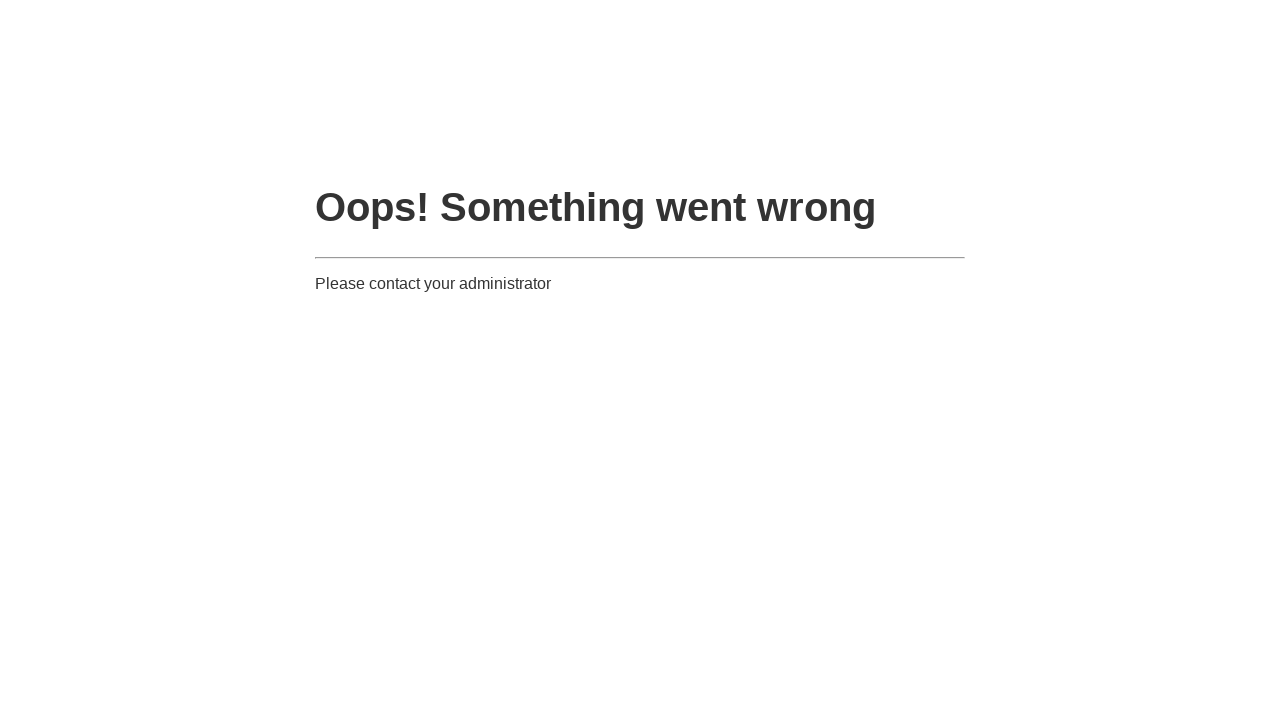

Switched to a shop section tab
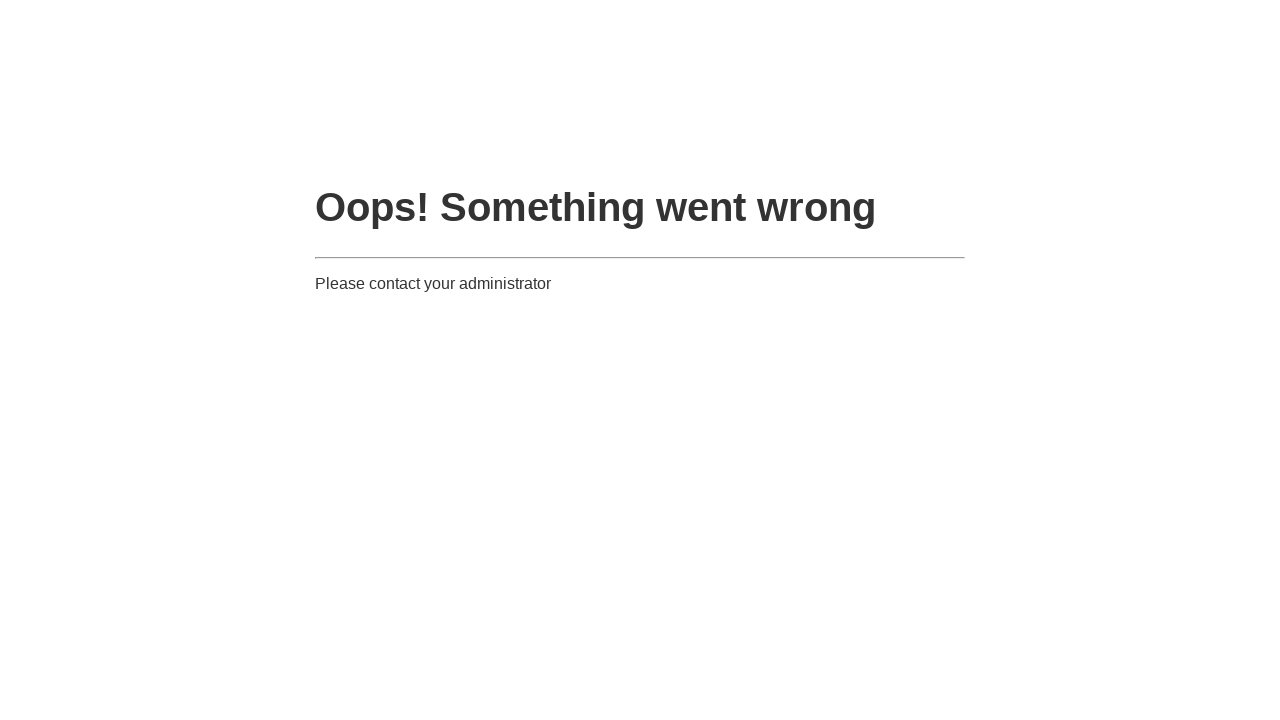

Switched to a shop section tab
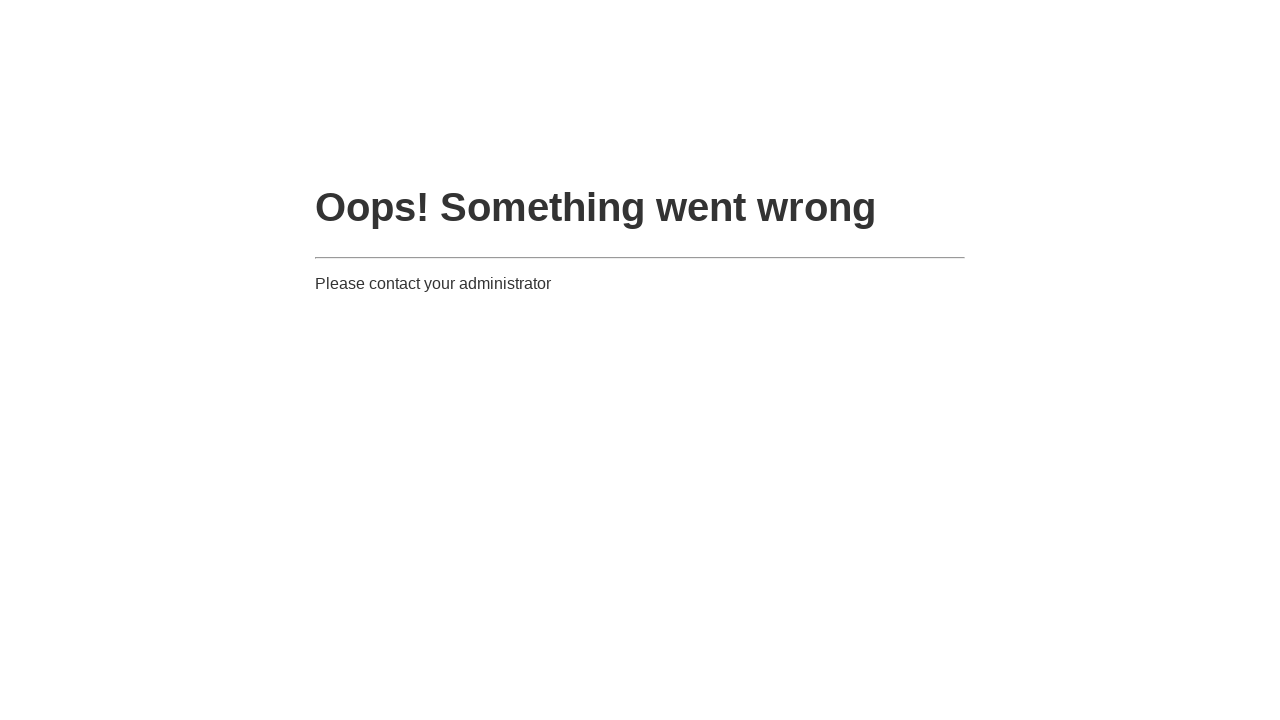

Switched to a shop section tab
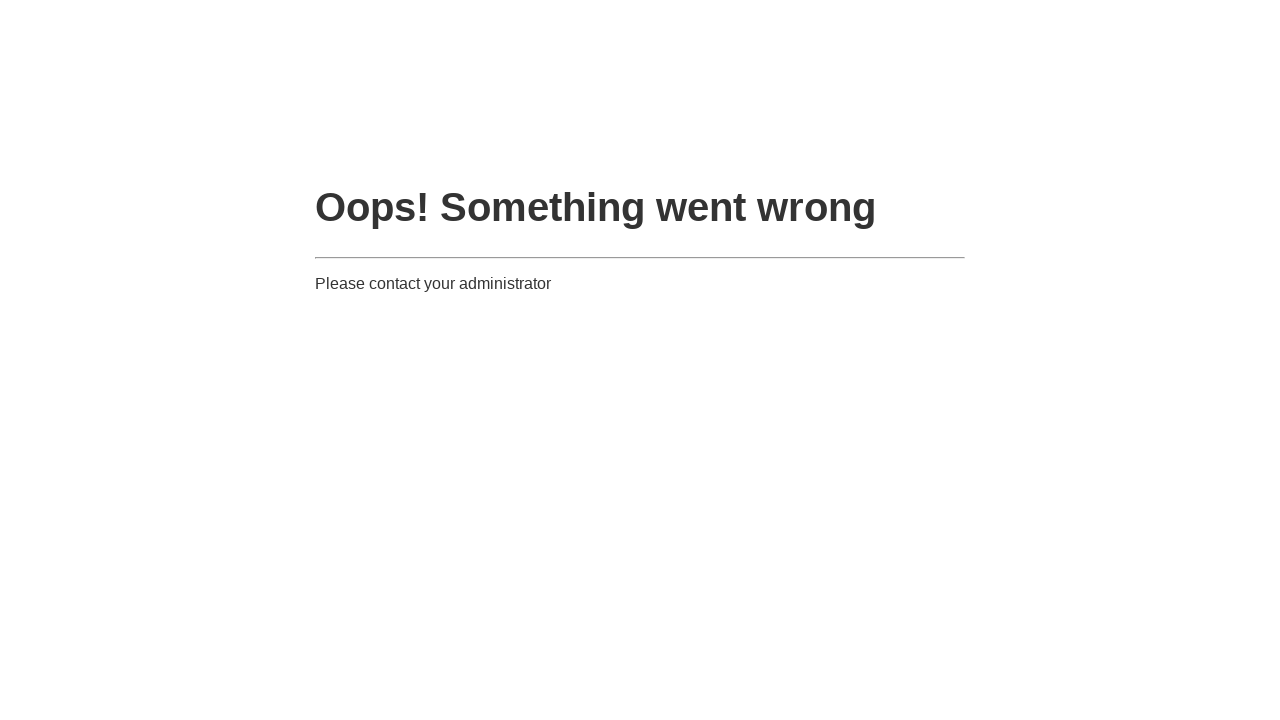

Switched to first tab (main Myntra page)
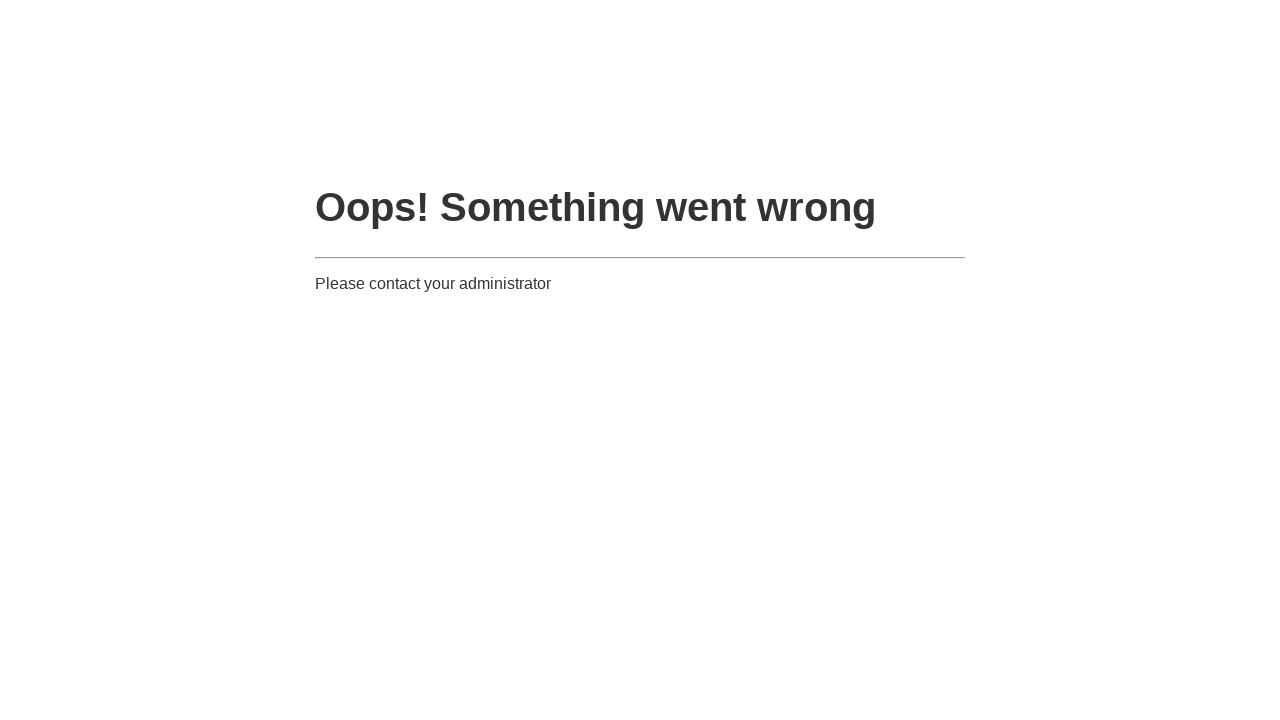

Switched to second tab (men's shop section)
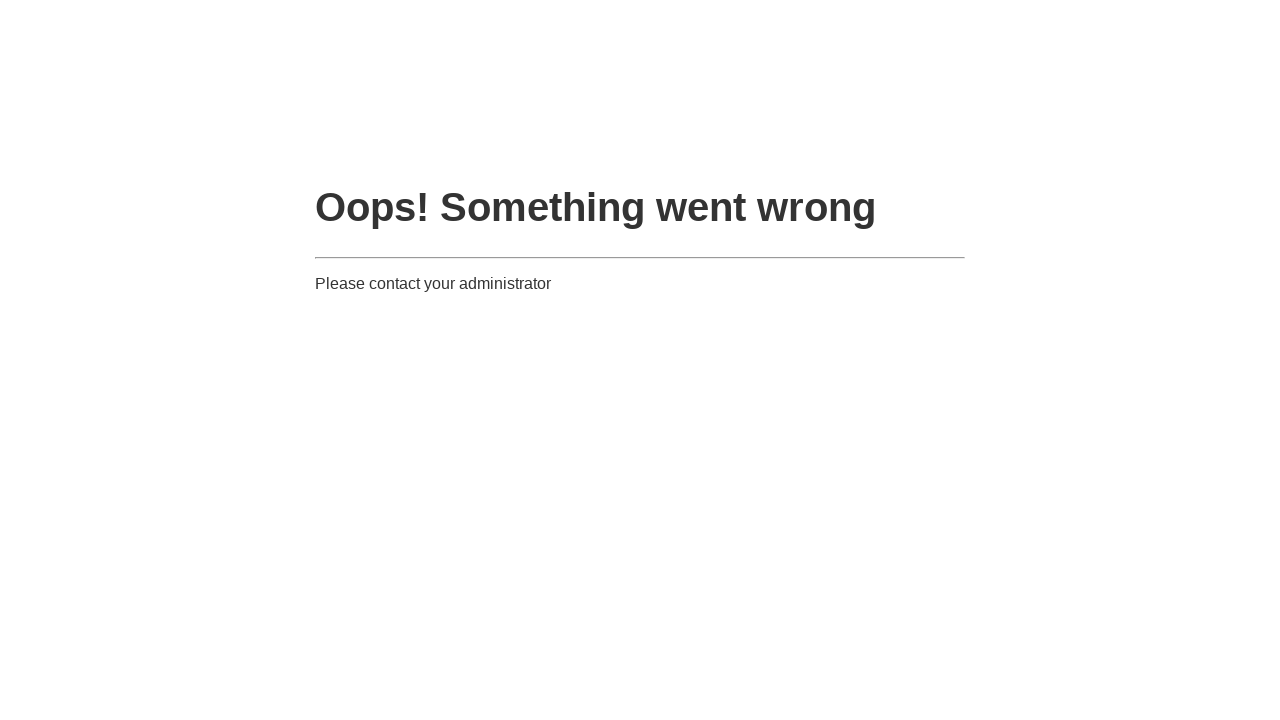

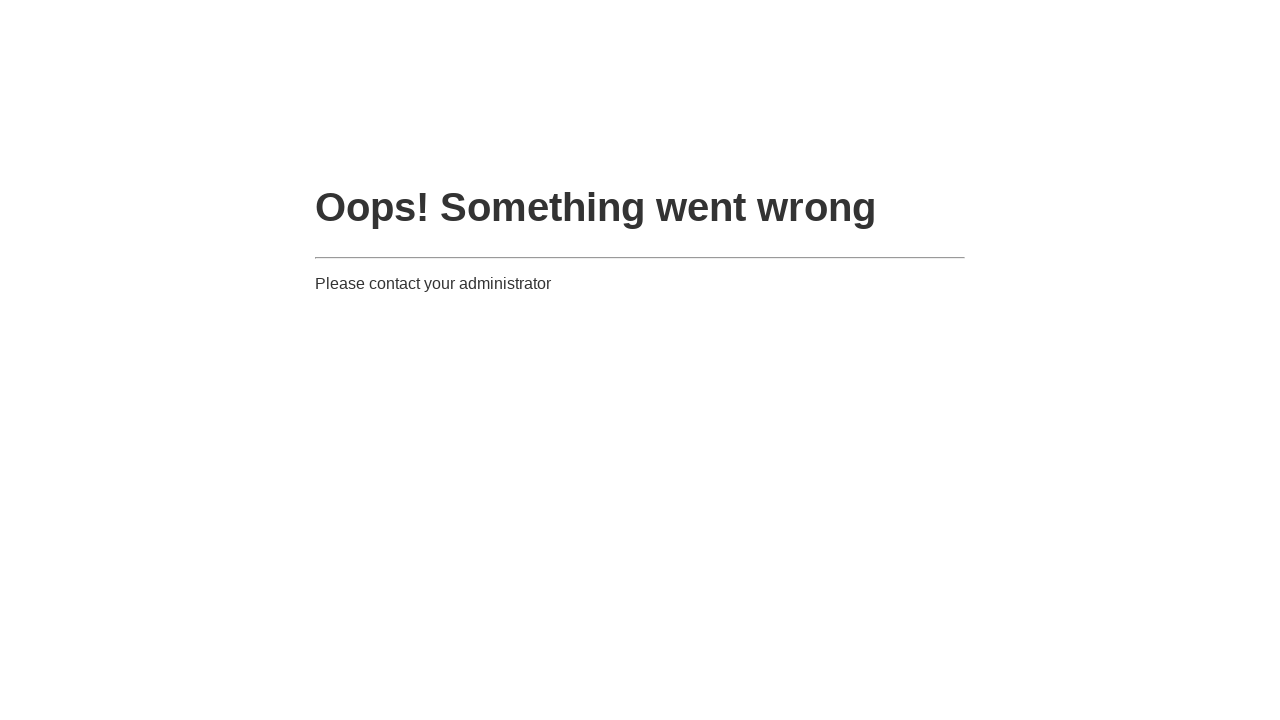